Tests file upload functionality by uploading a file from disk and verifying the uploaded filename is displayed correctly on the page.

Starting URL: http://the-internet.herokuapp.com/upload

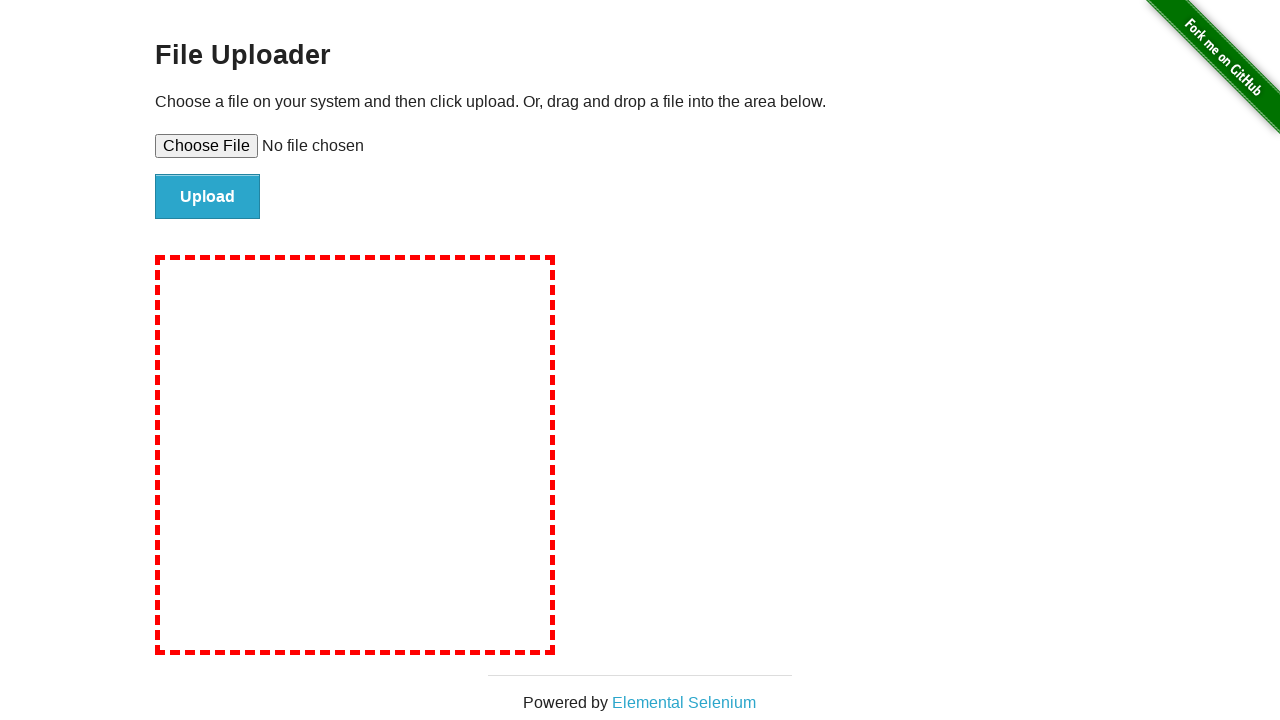

Created temporary test file 'TestUploadFile.txt' with test content
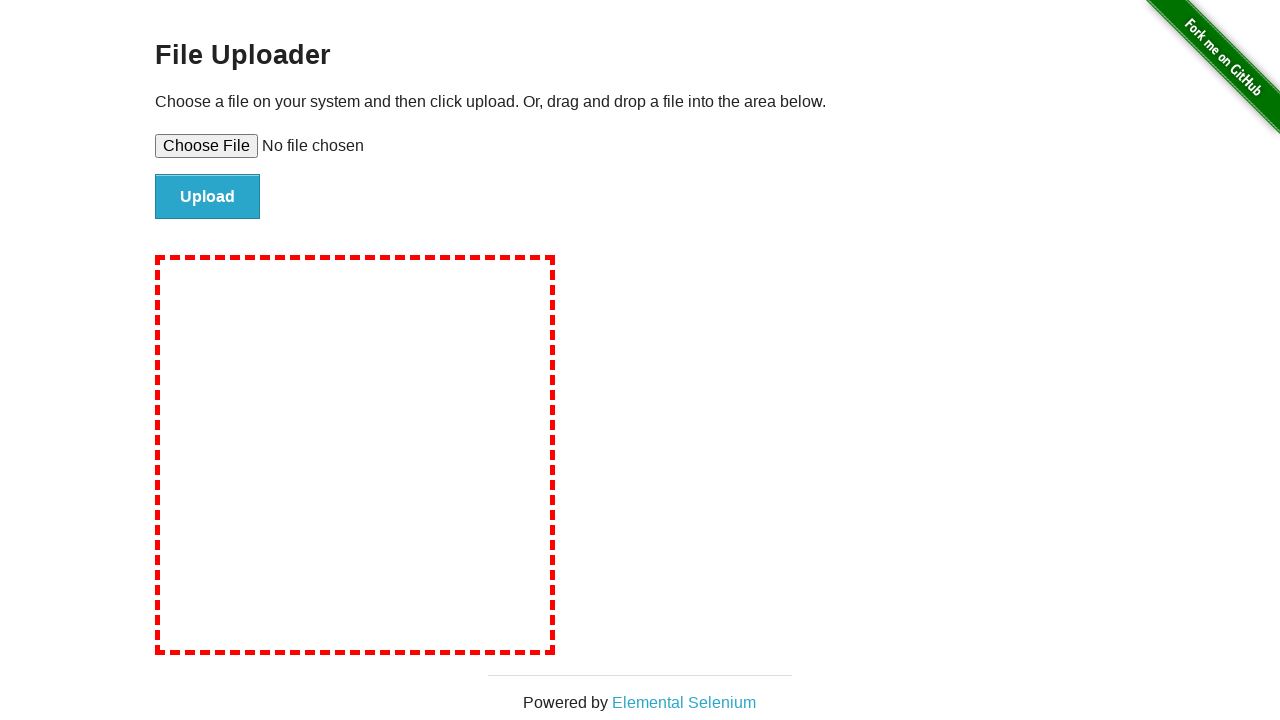

Set input file to upload TestUploadFile.txt from disk
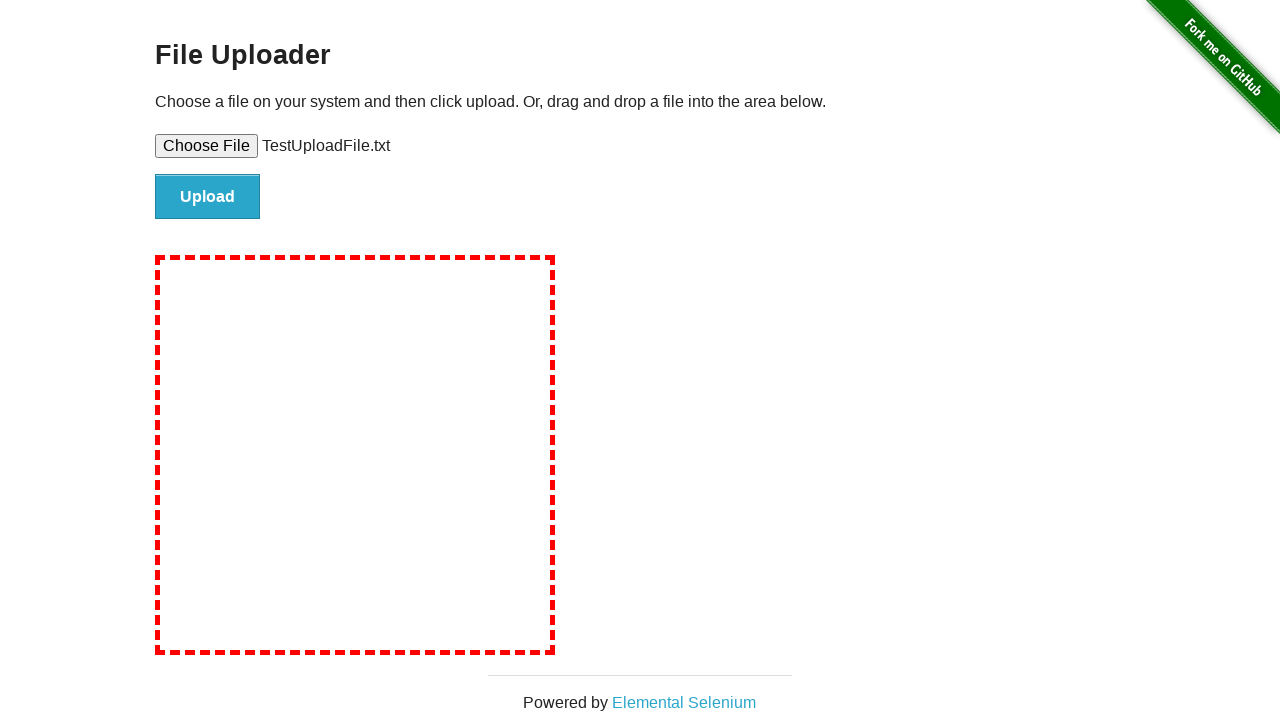

Clicked file submit button to upload the file at (208, 197) on #file-submit
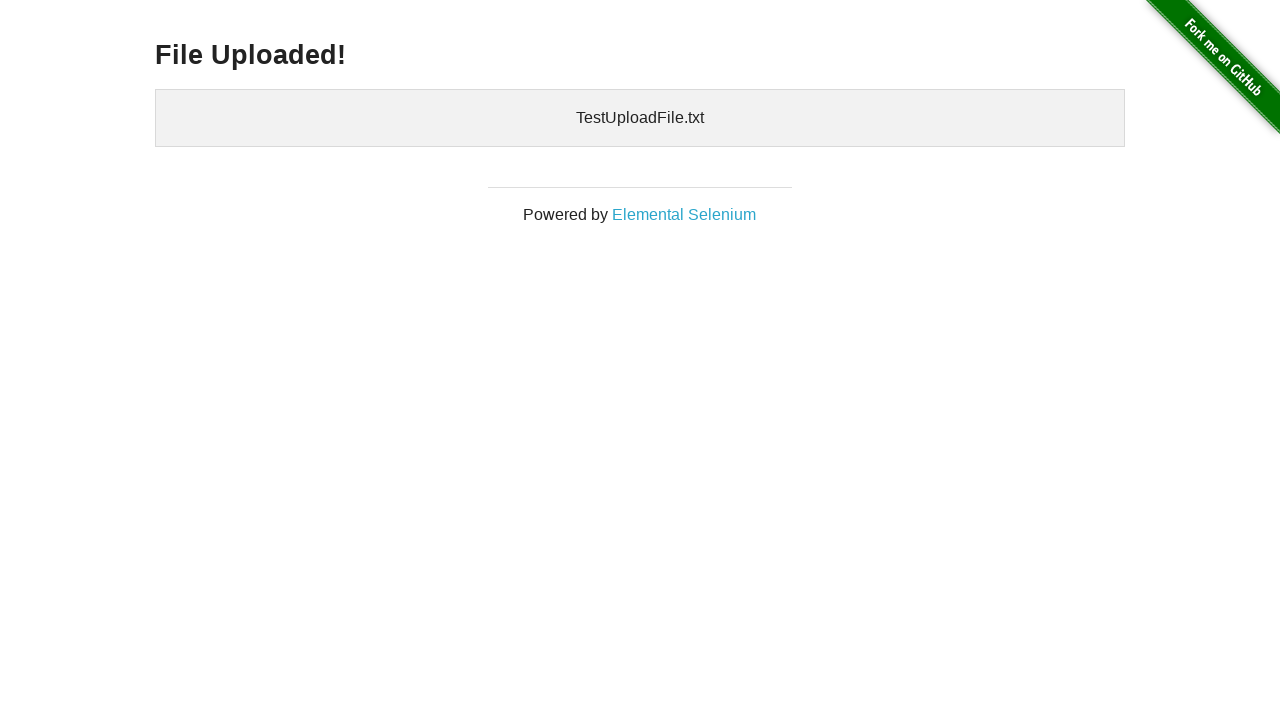

Verified uploaded files section appeared and filename is displayed correctly
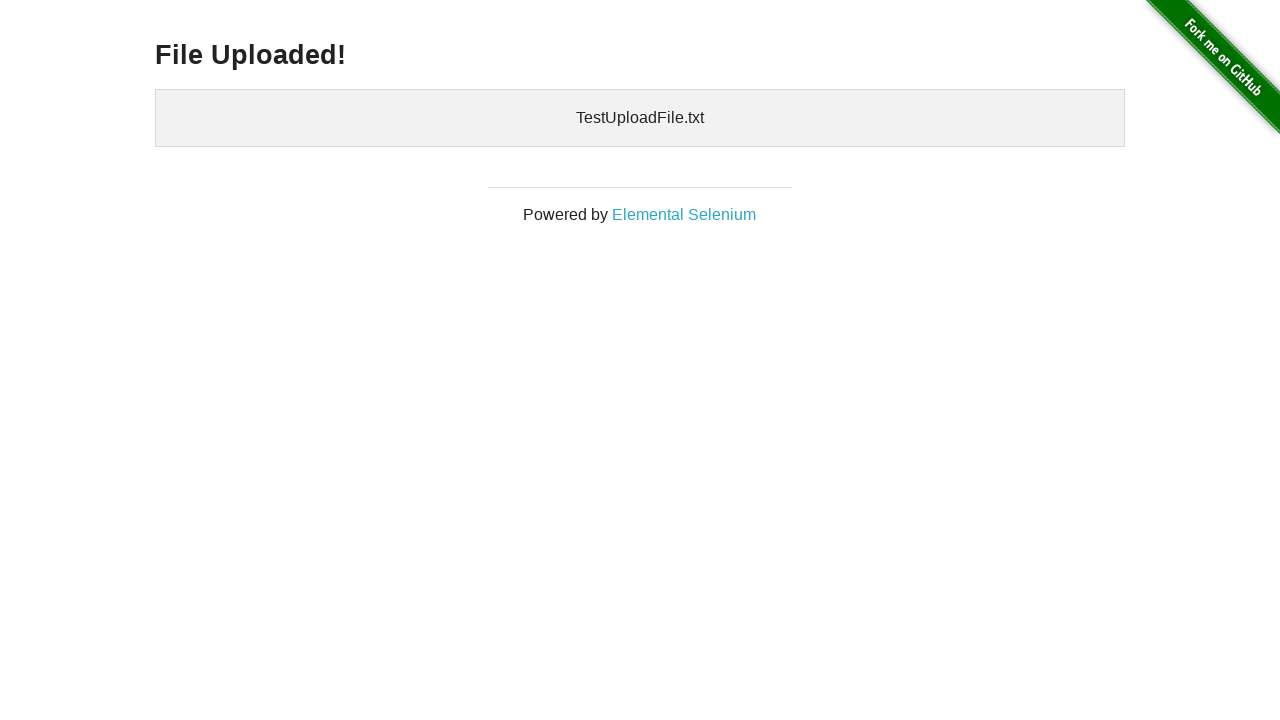

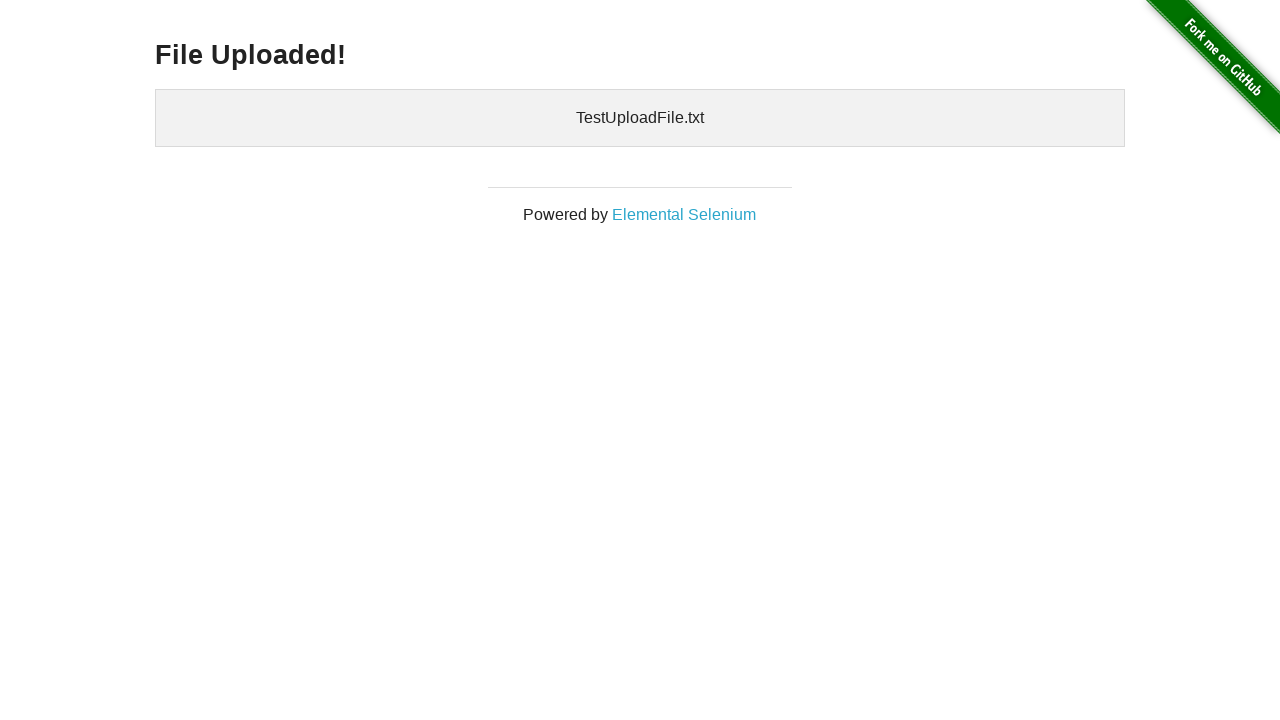